Navigates to SyntaxProjects website, clicks through to the Simple Form Demo page, enters text in a form field and submits it

Starting URL: http://syntaxprojects.com

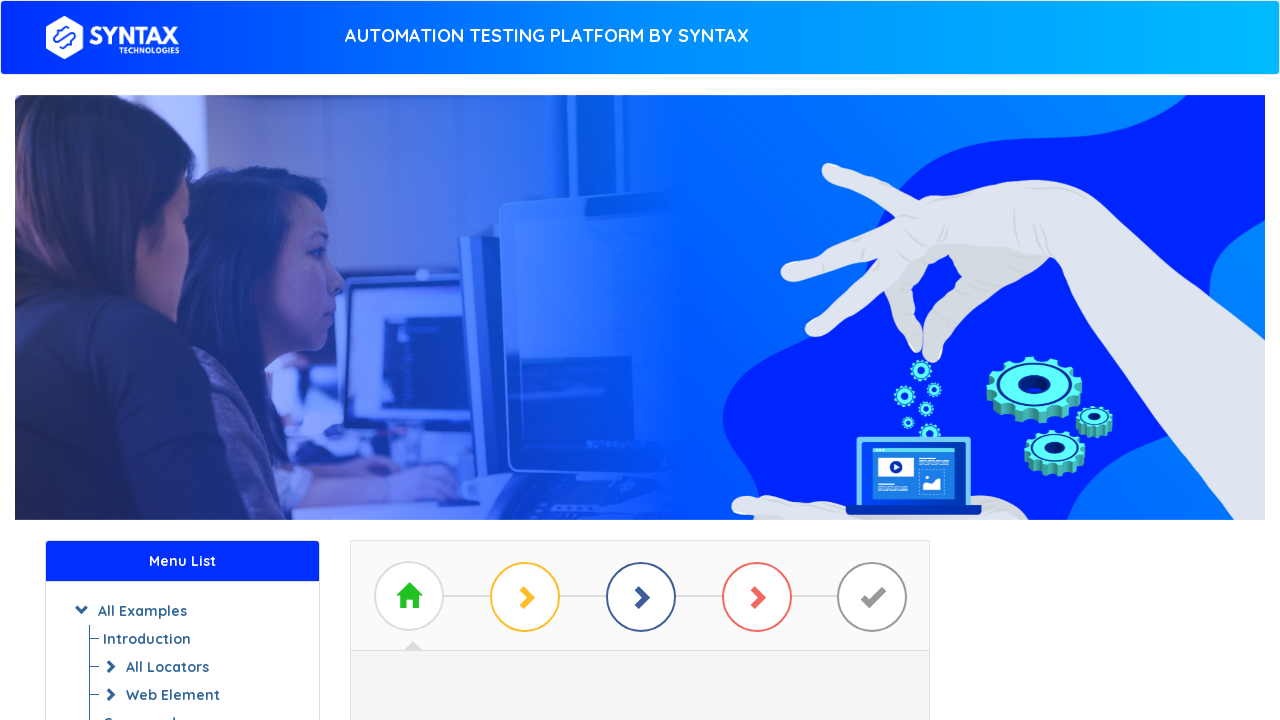

Clicked 'Start Practicing' button at (640, 372) on a[id*='btn_basic_example']
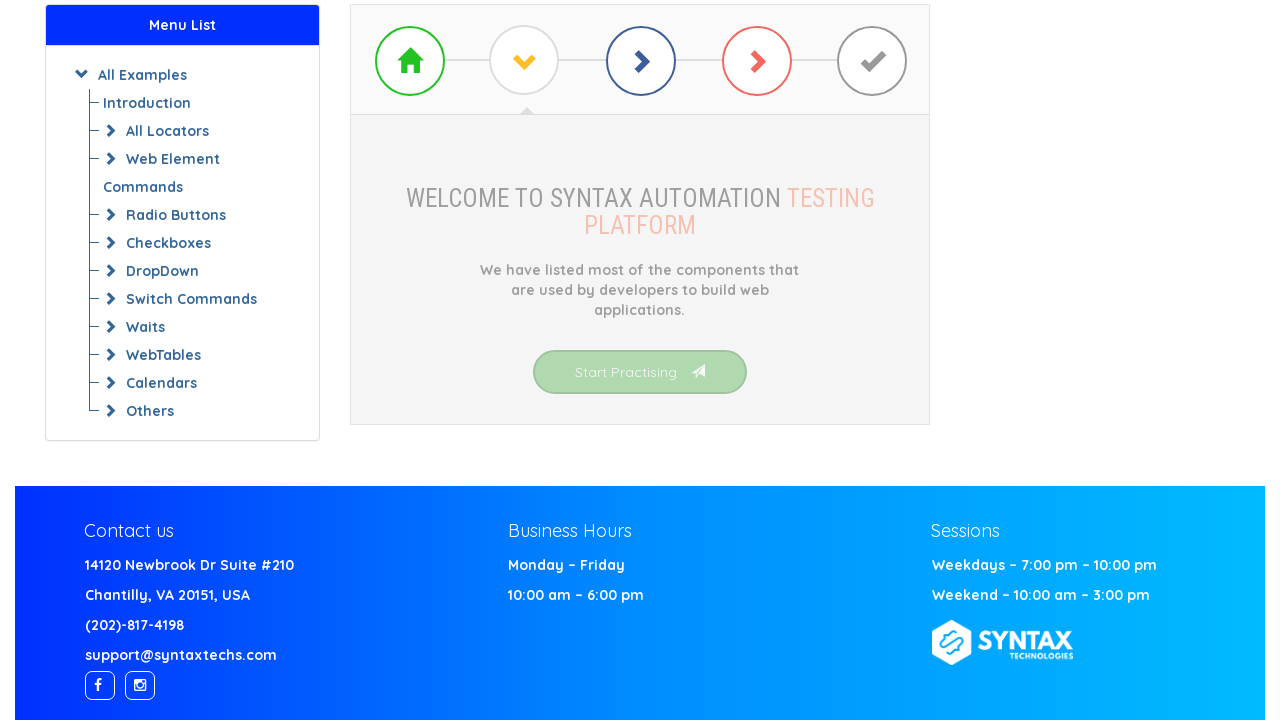

Simple Form Demo link loaded
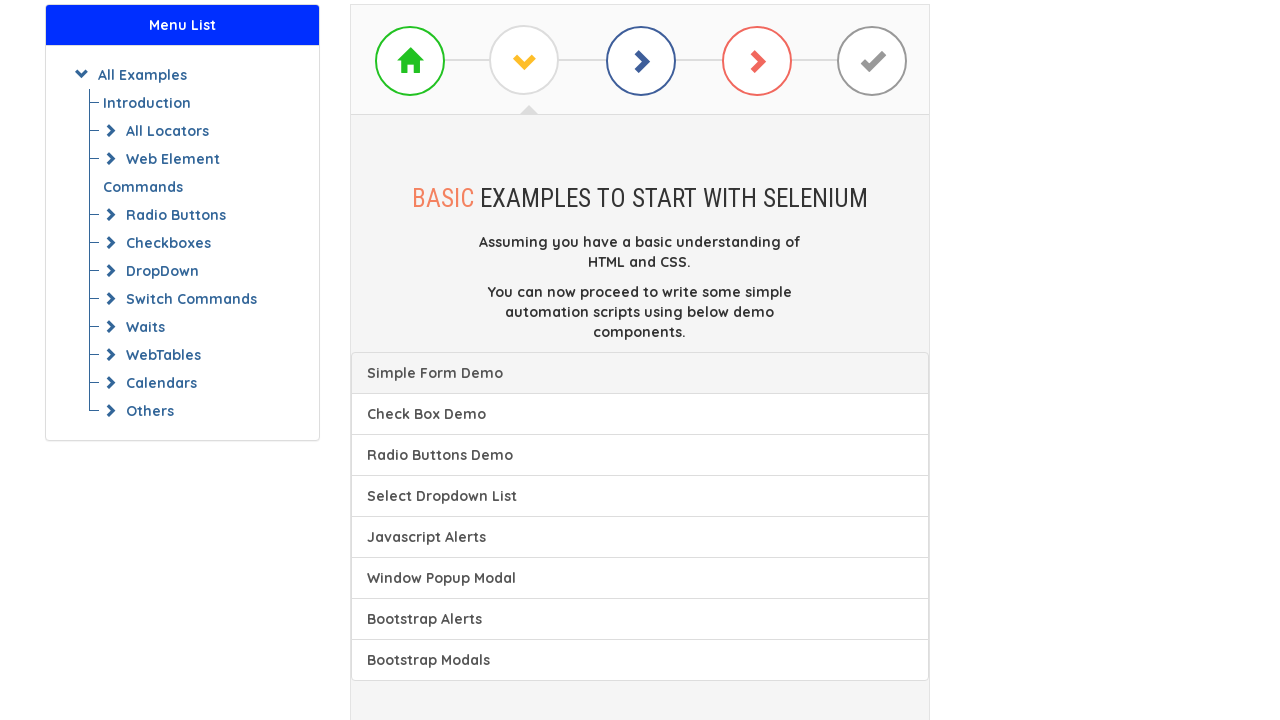

Clicked 'Simple Form Demo' link at (640, 373) on a:text('Simple Form Demo')
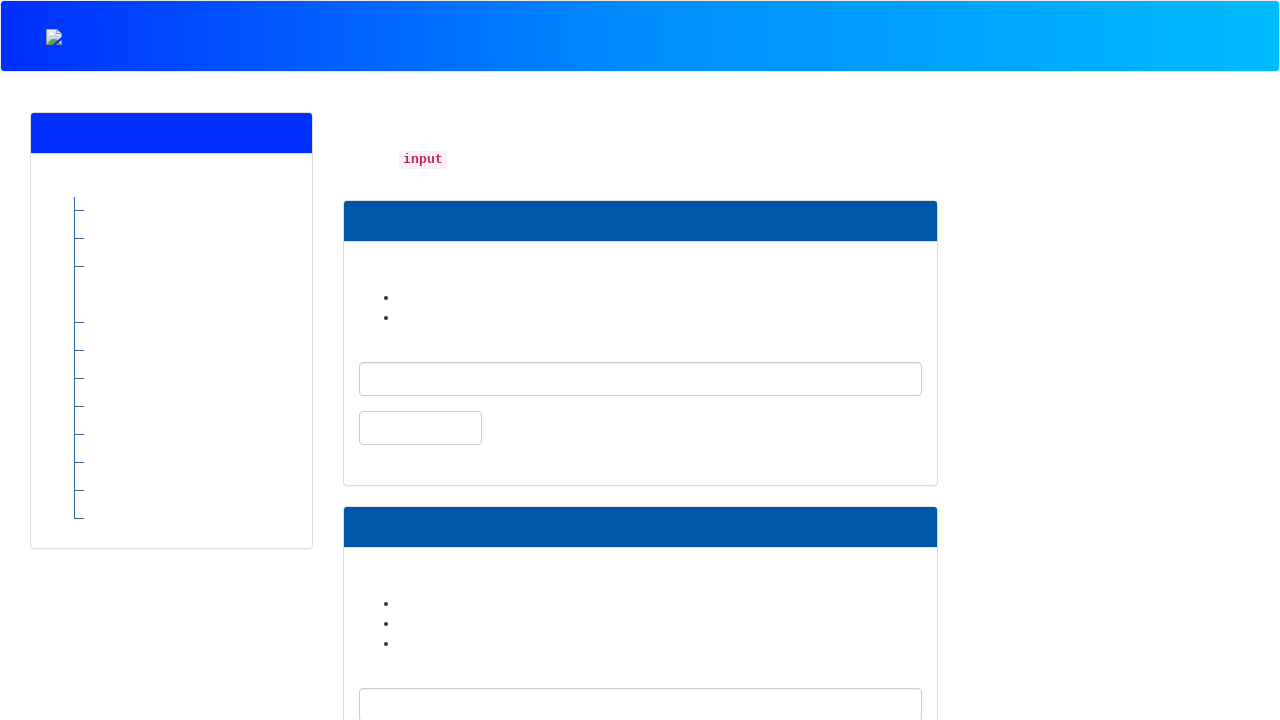

Filled user message field with 'I am learning Selenium' on #user-message
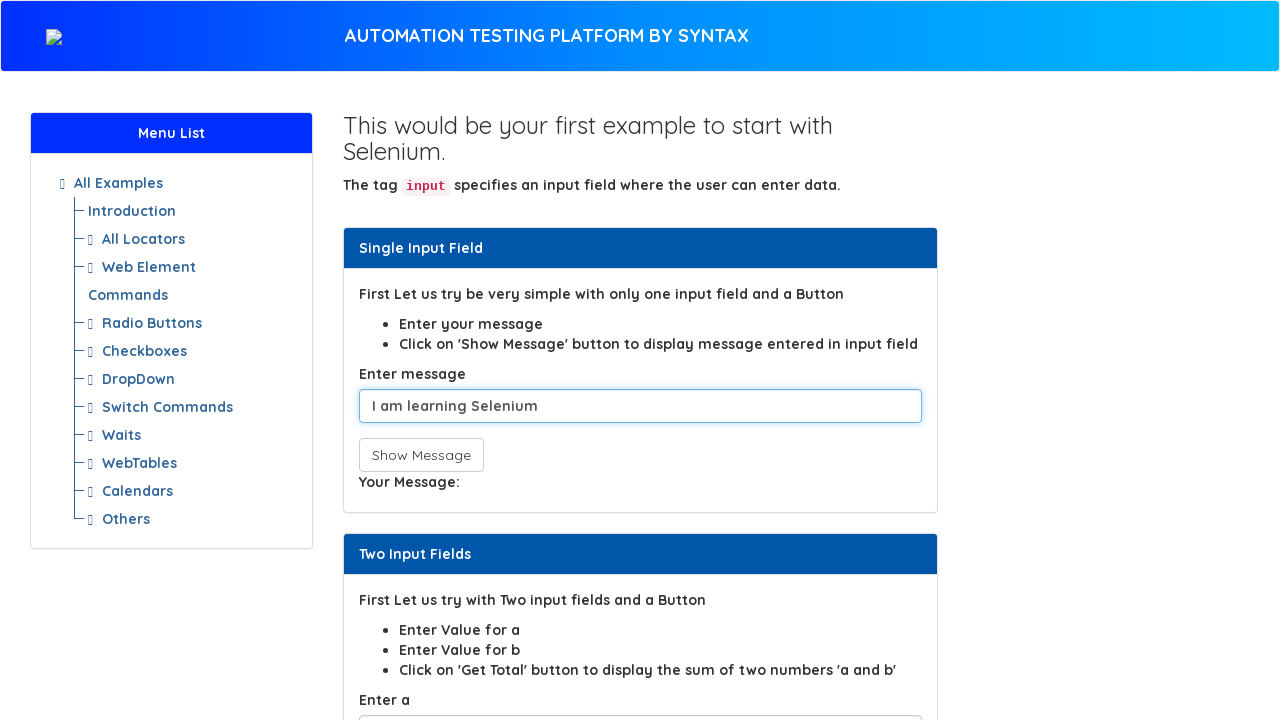

Clicked 'Show Message' button at (421, 455) on button[onclick*='showInput']
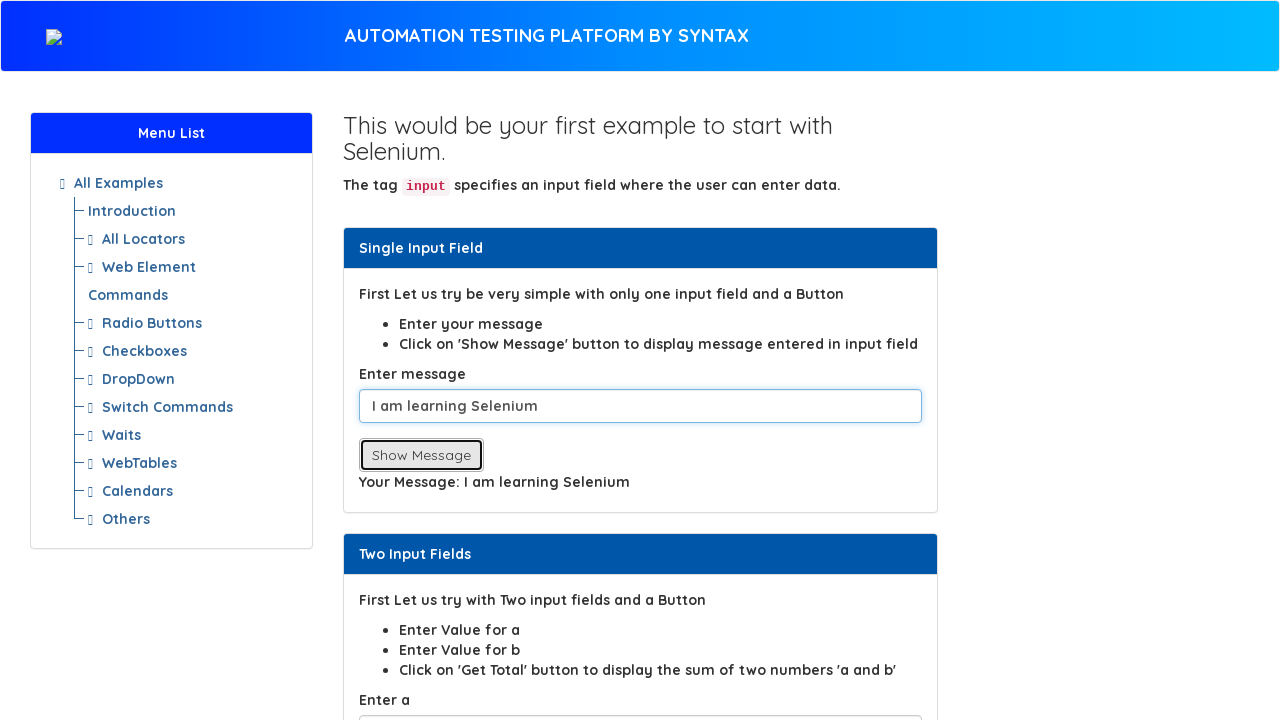

Waited for message to be displayed
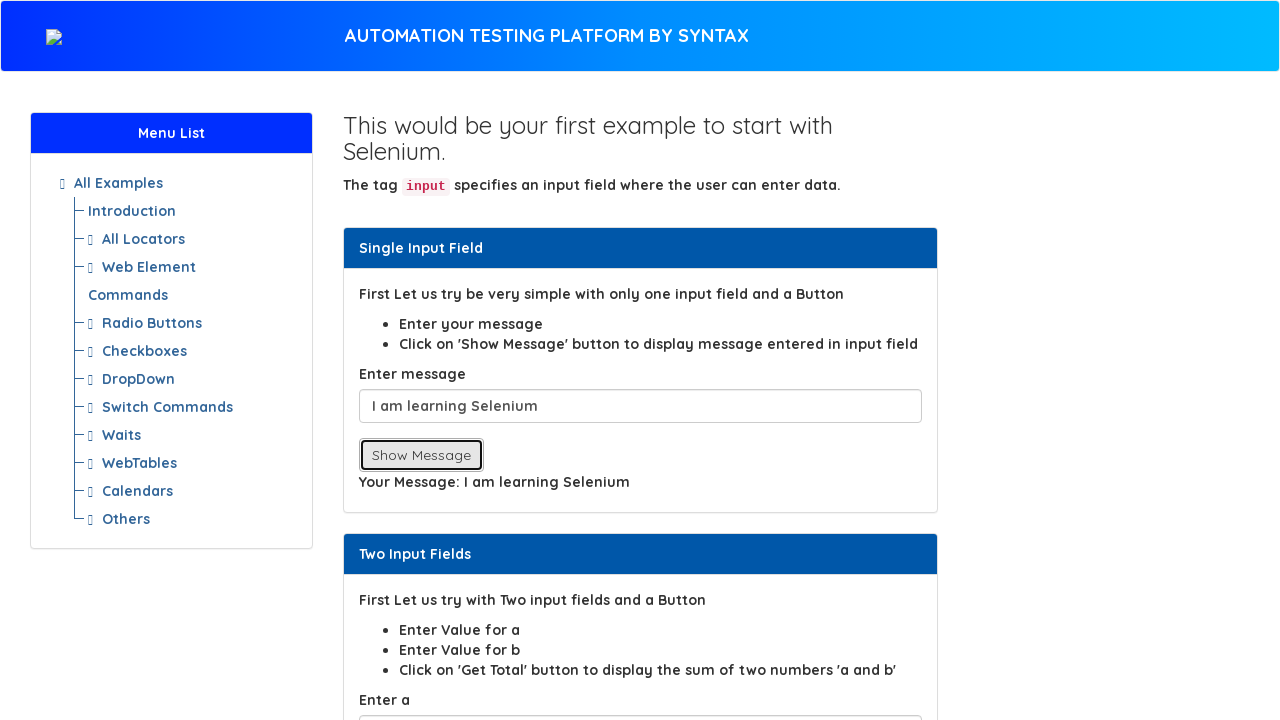

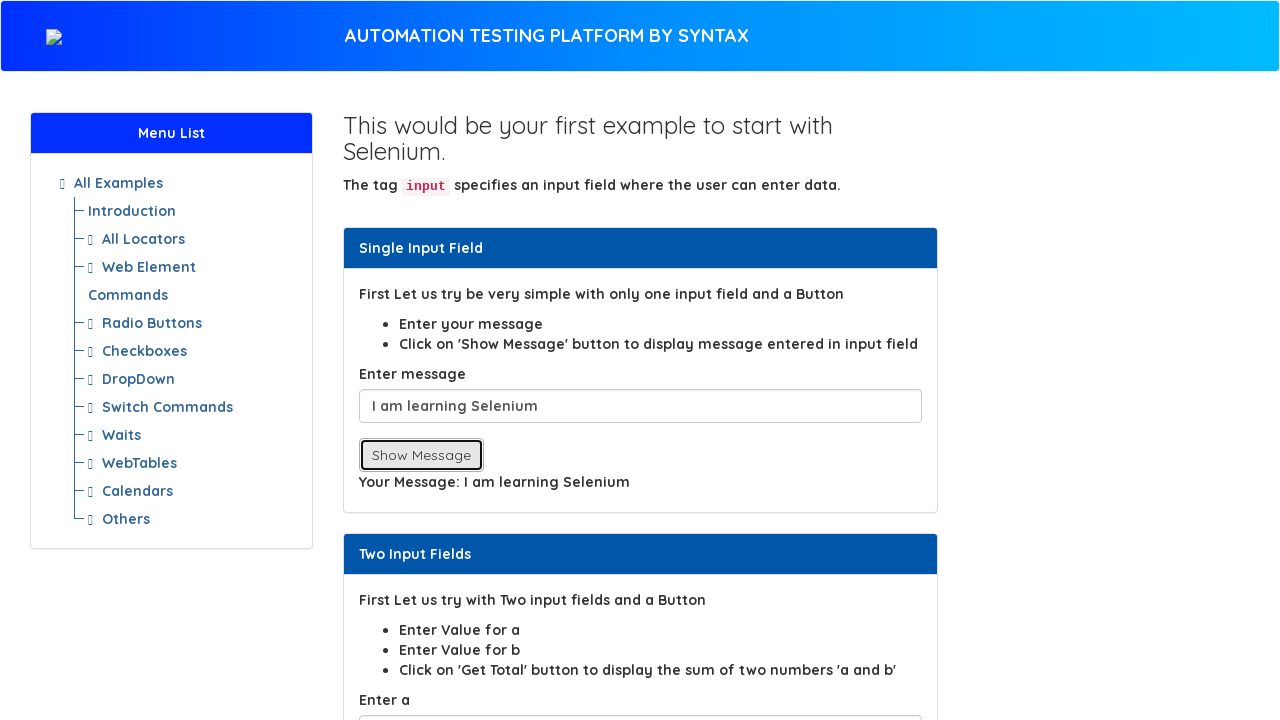